Tests working with nested frames by navigating to a page with nested framesets, switching to the top frame, then to the middle frame, and verifying the text content is "MIDDLE".

Starting URL: http://the-internet.herokuapp.com/nested_frames

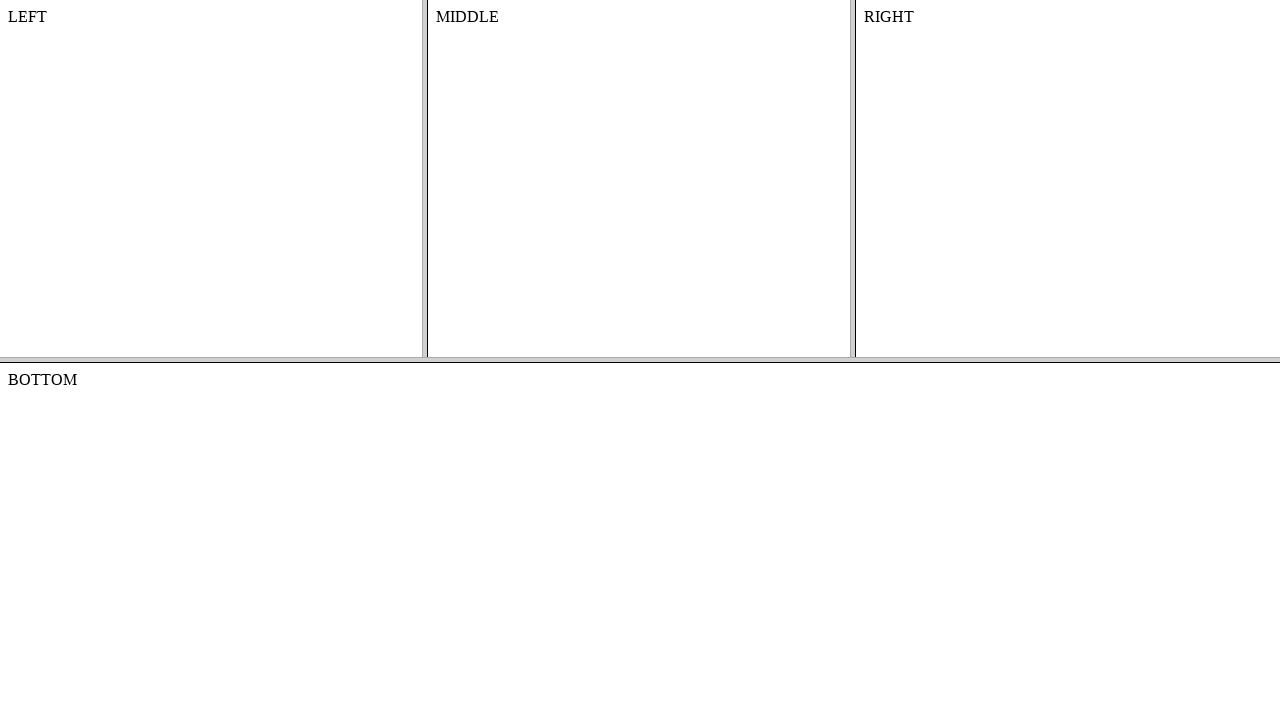

Injected jQuery library into page
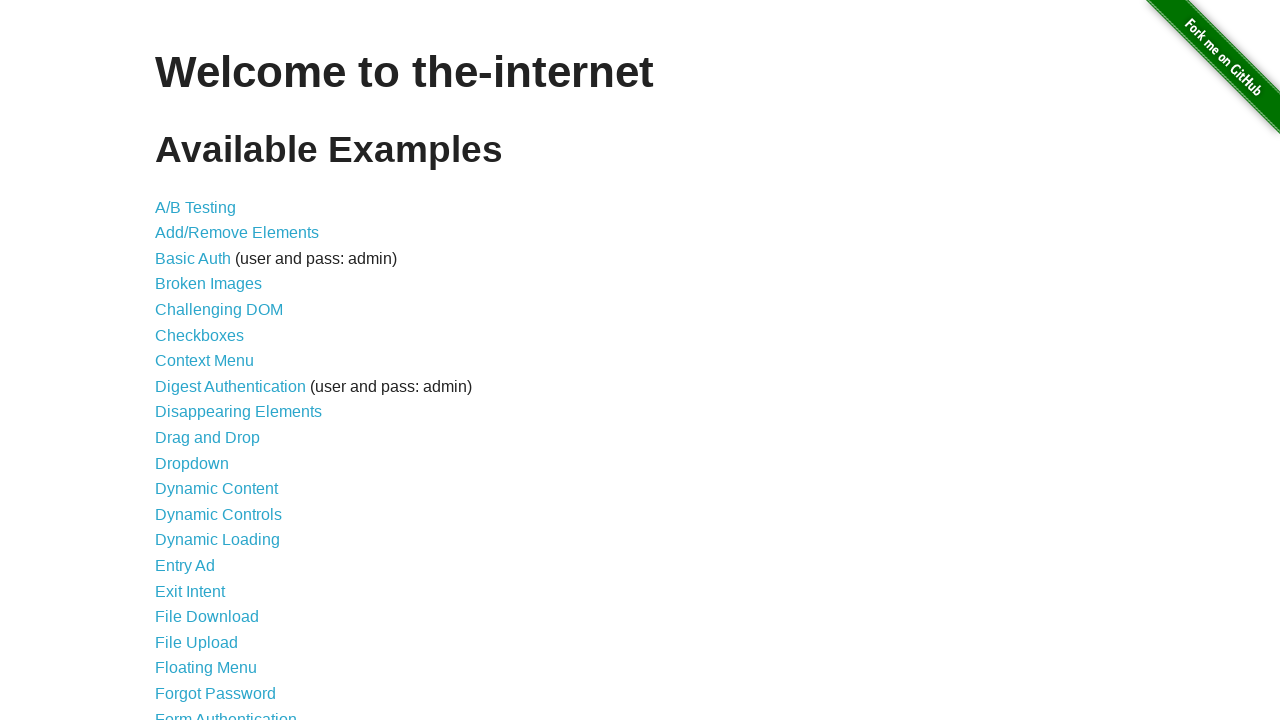

jQuery library loaded and available
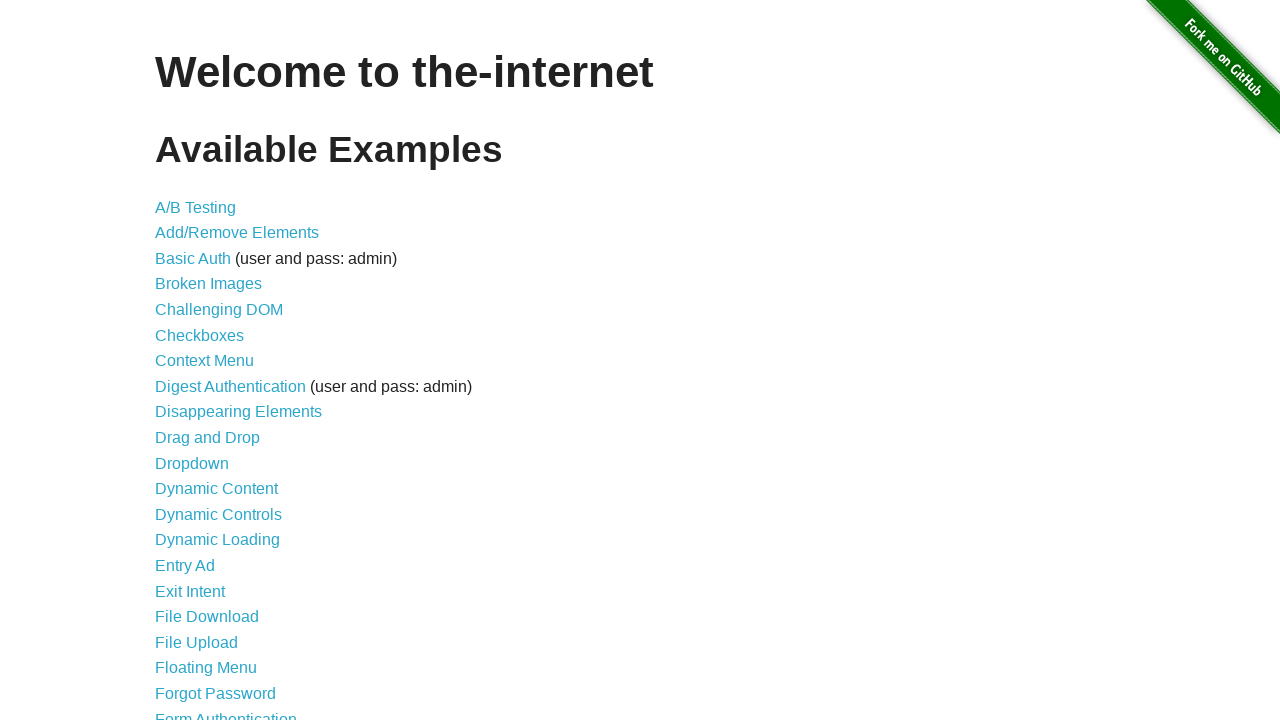

Loaded jQuery Growl script
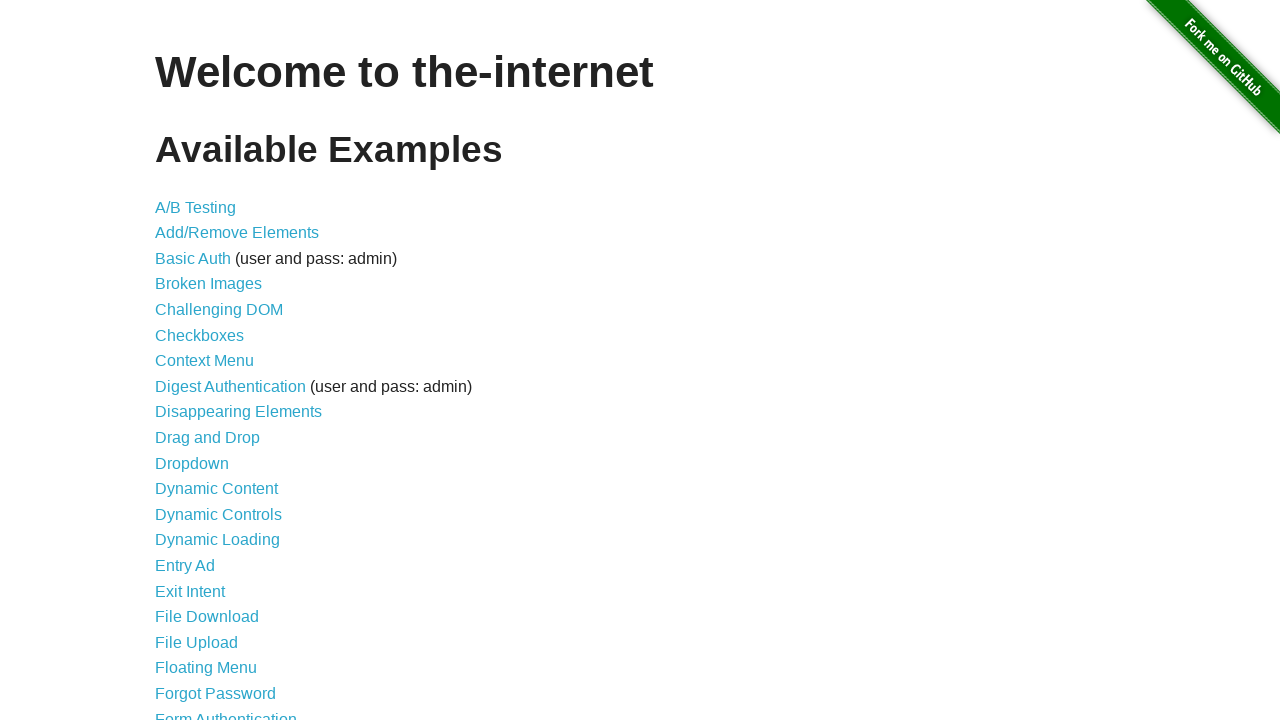

Added jQuery Growl CSS stylesheet
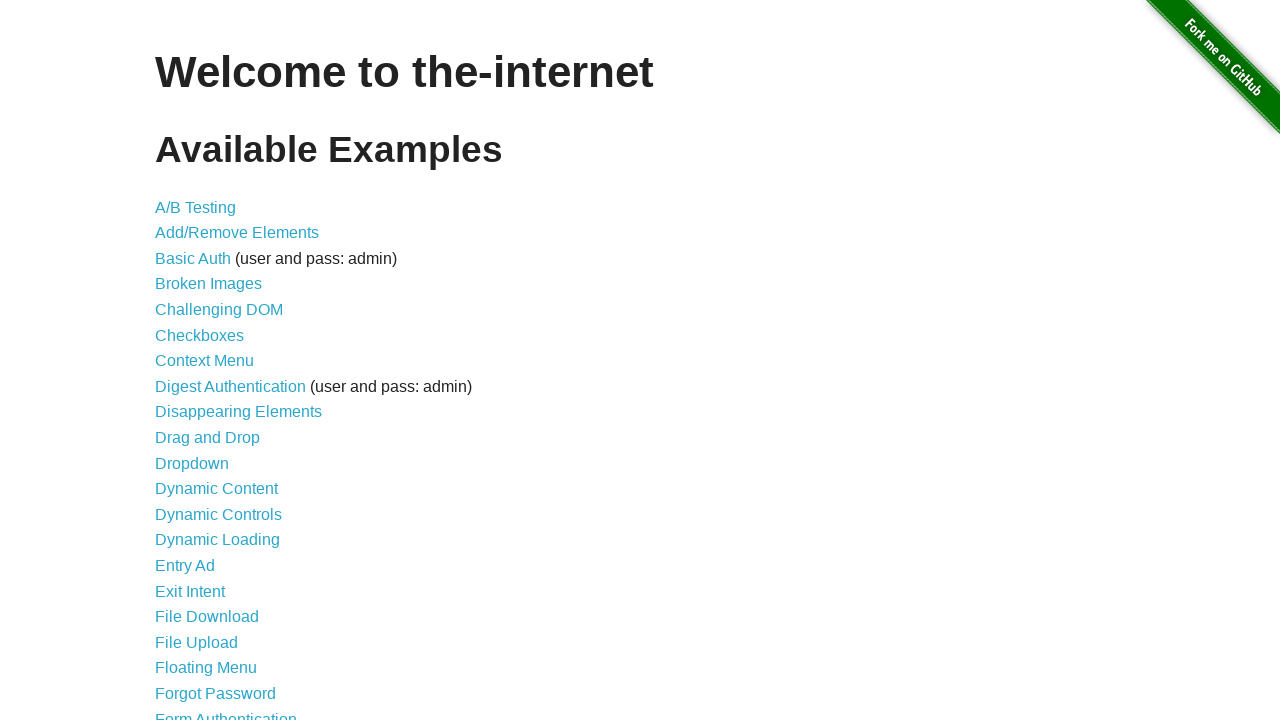

Waited for jQuery Growl library to initialize
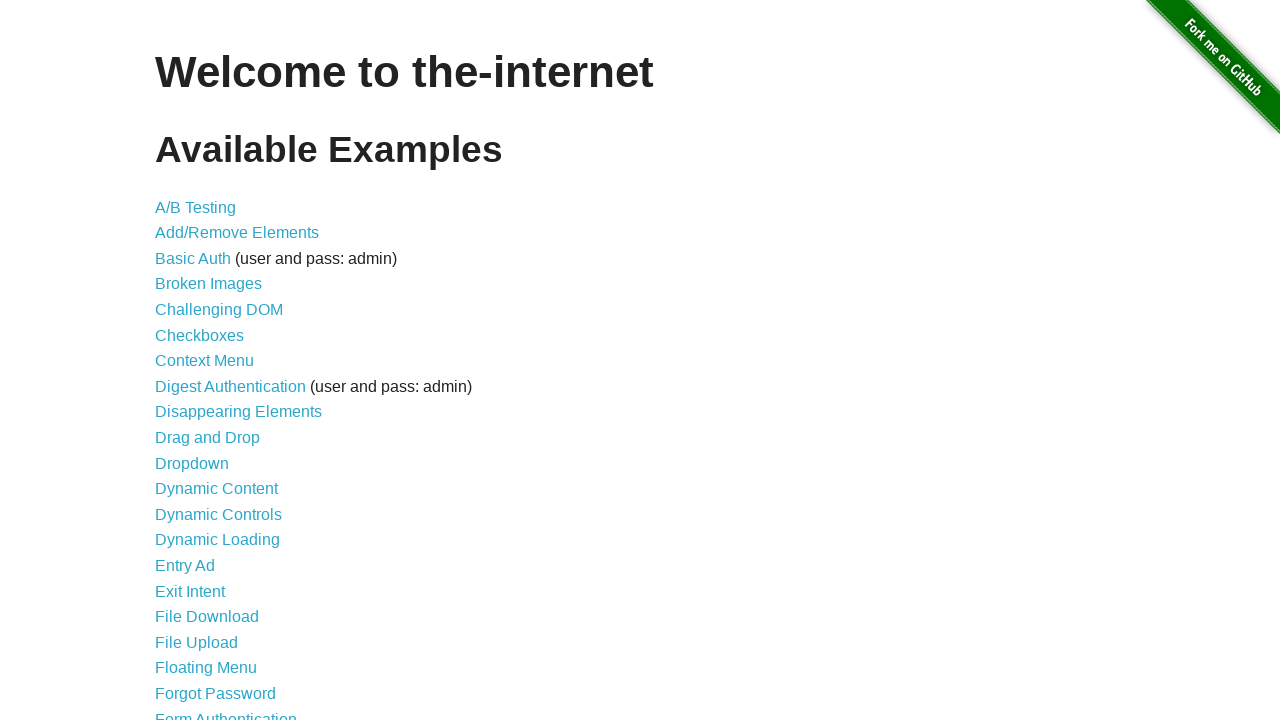

Displayed standard growl notification (GET /)
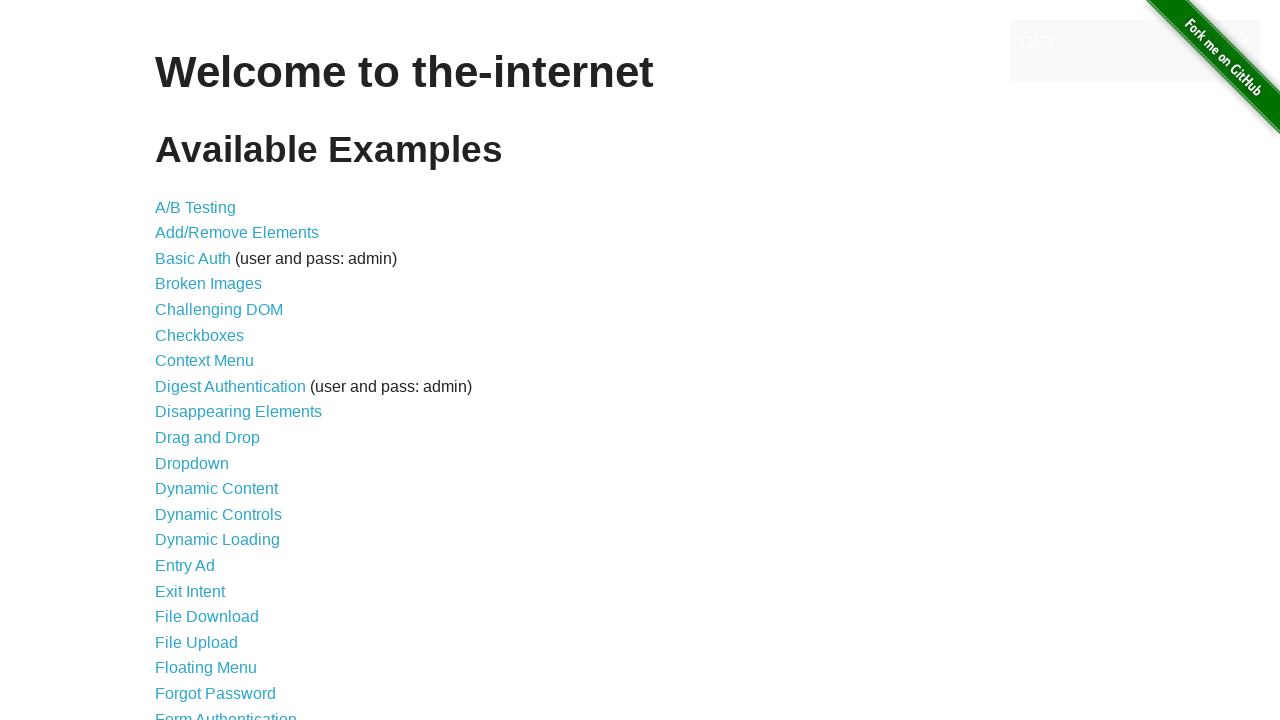

Displayed error growl notification
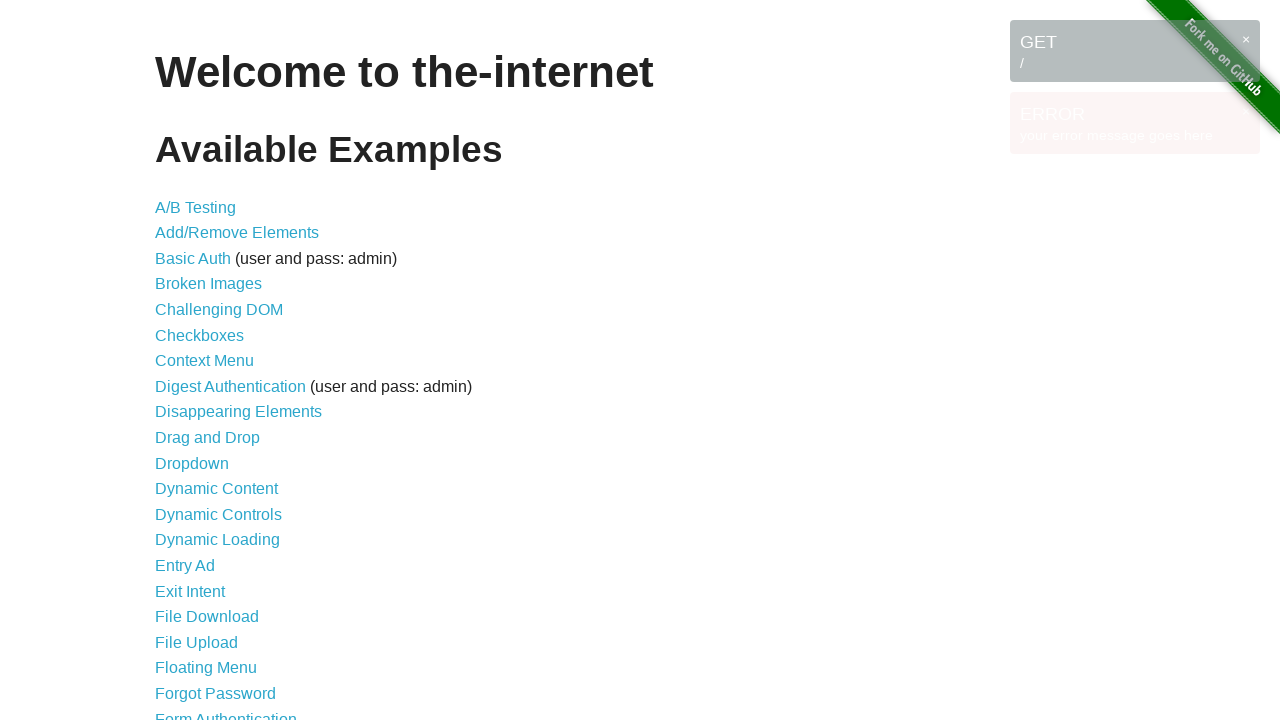

Displayed notice growl notification
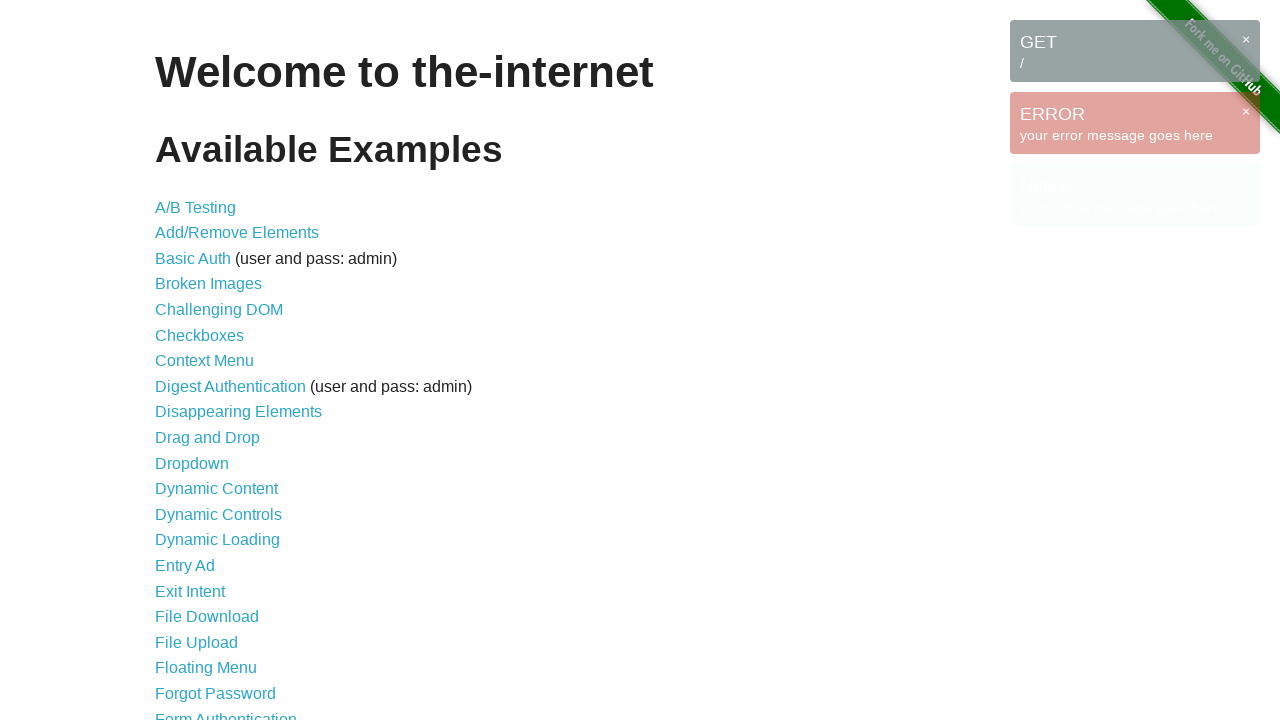

Displayed warning growl notification
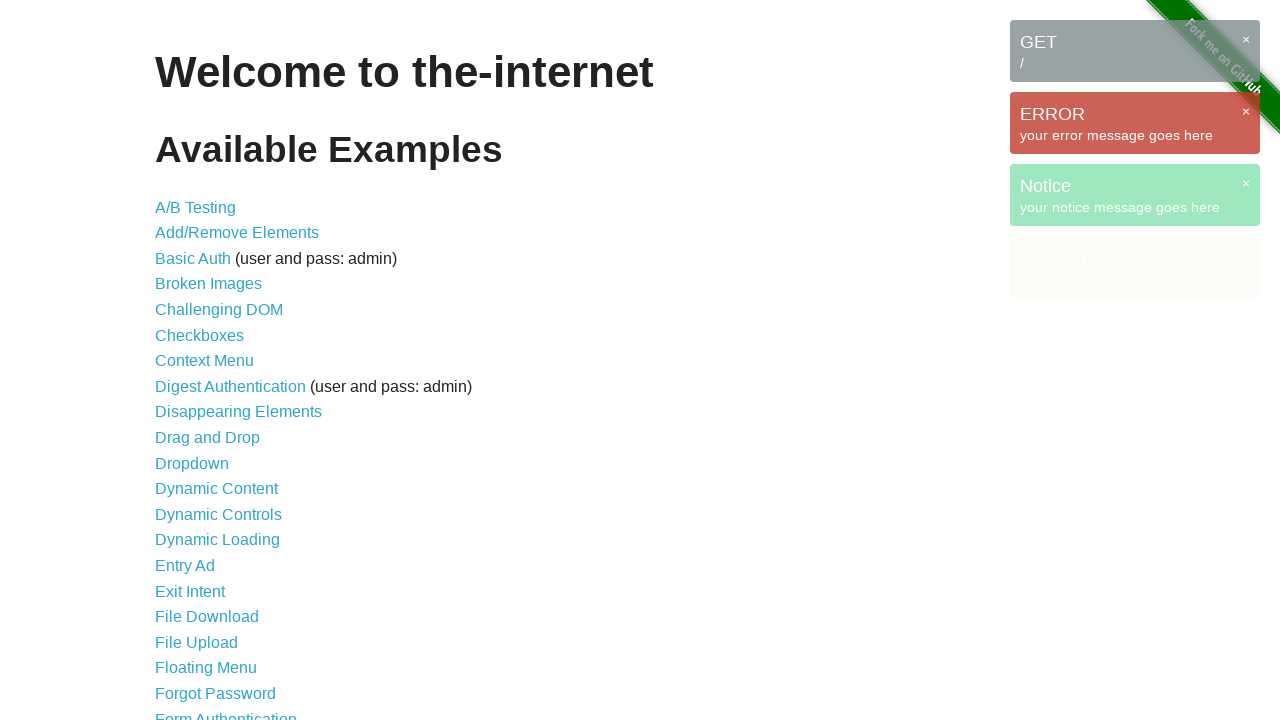

Waited 3 seconds to observe all growl notifications
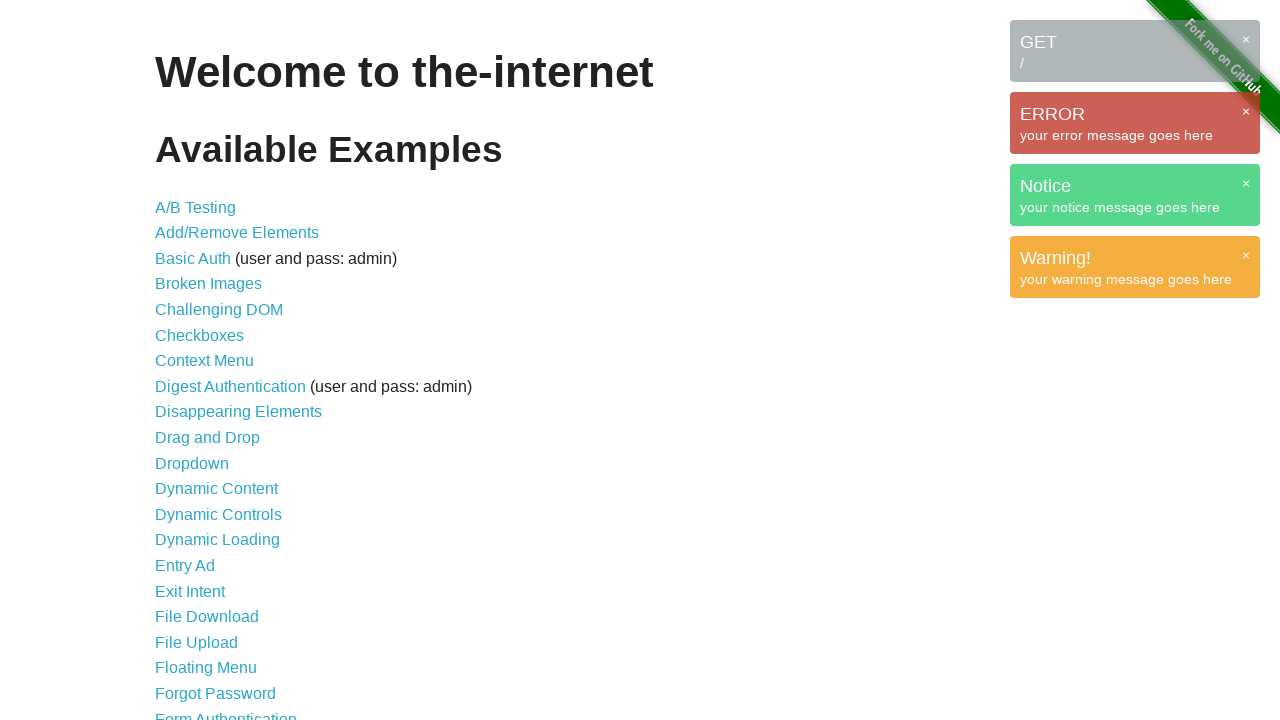

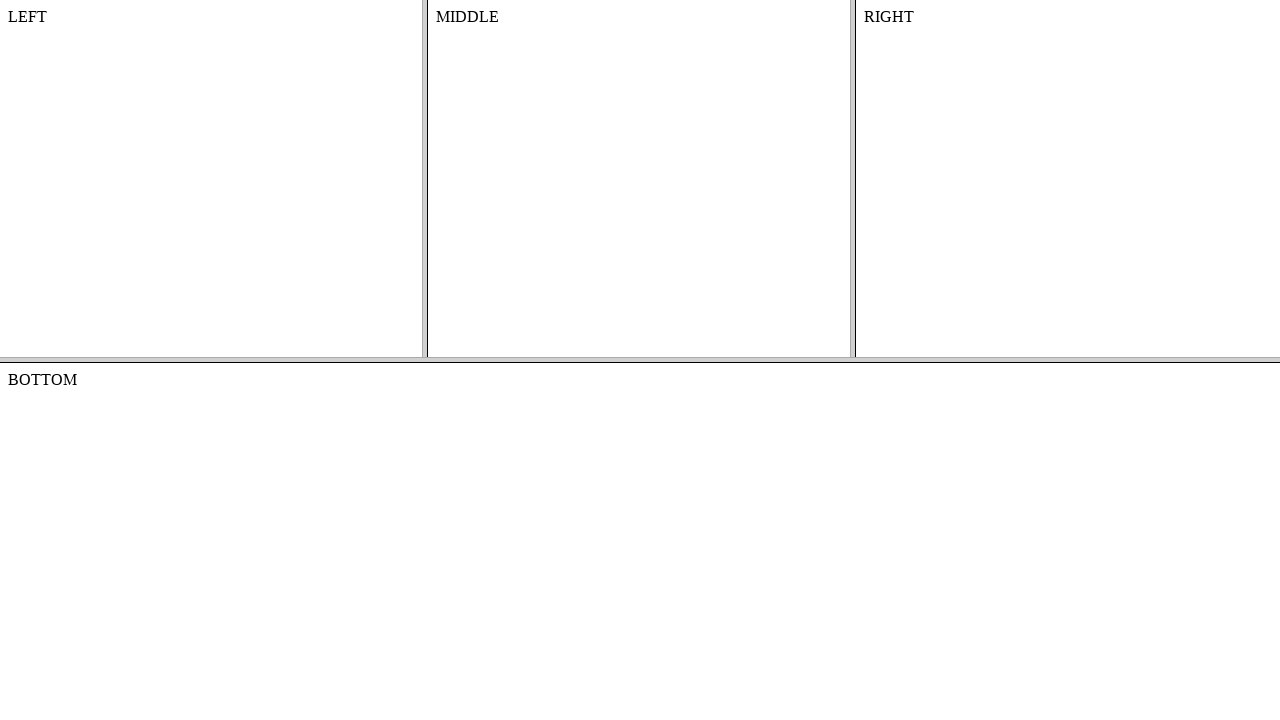